Navigates to a technology training website and maximizes the browser window. The original script also takes a screenshot, but that's a utility action rather than a browser interaction test.

Starting URL: http://www.greenstechnologys.com/

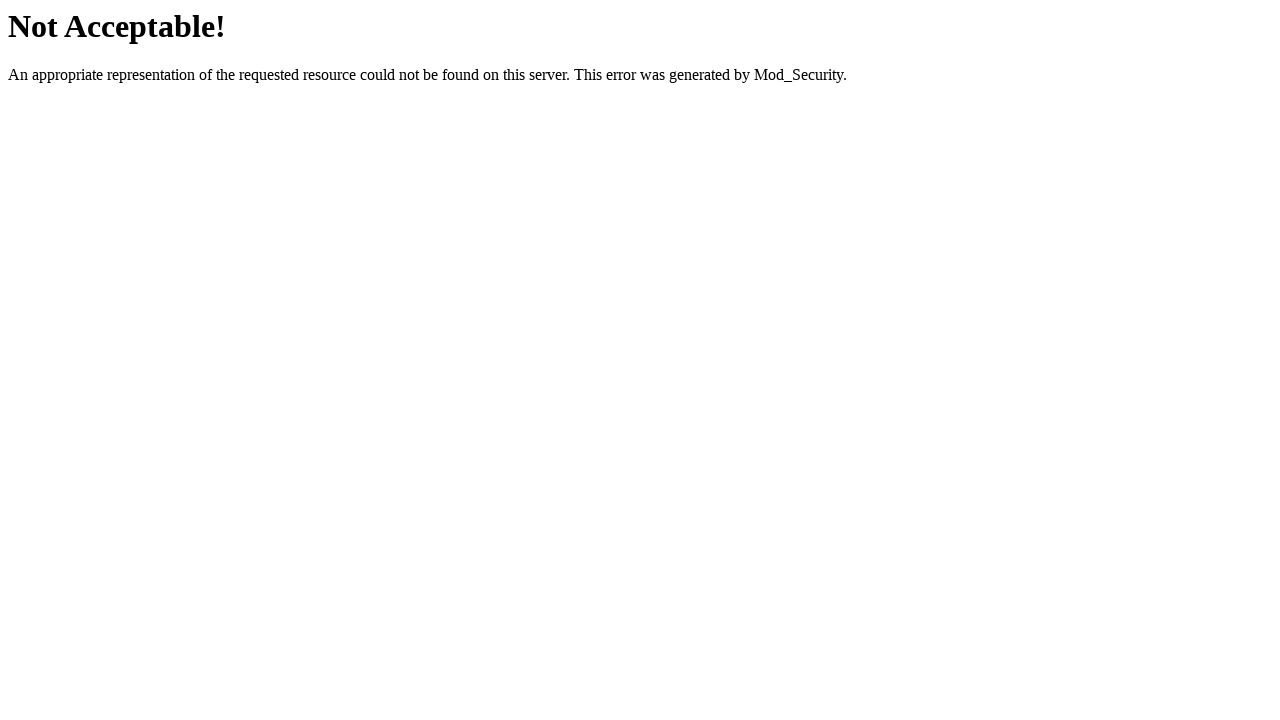

Navigated to Green's Technology training website
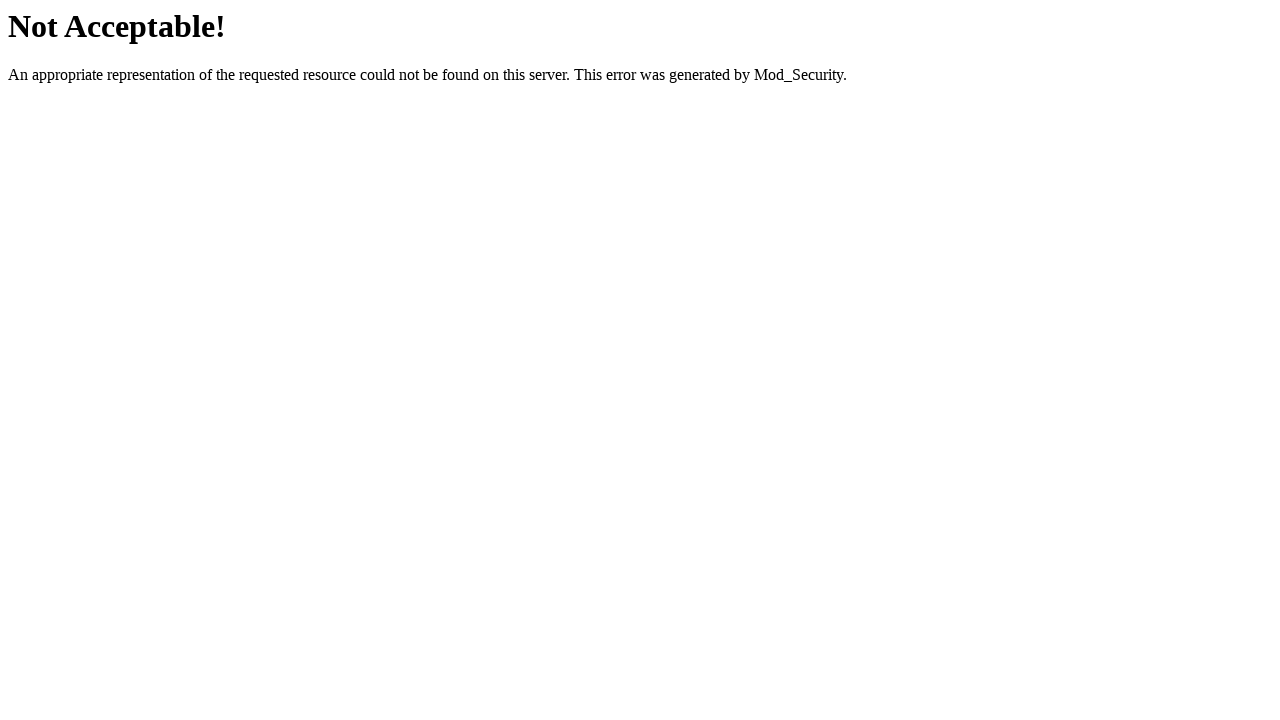

Maximized browser window to 1920x1080
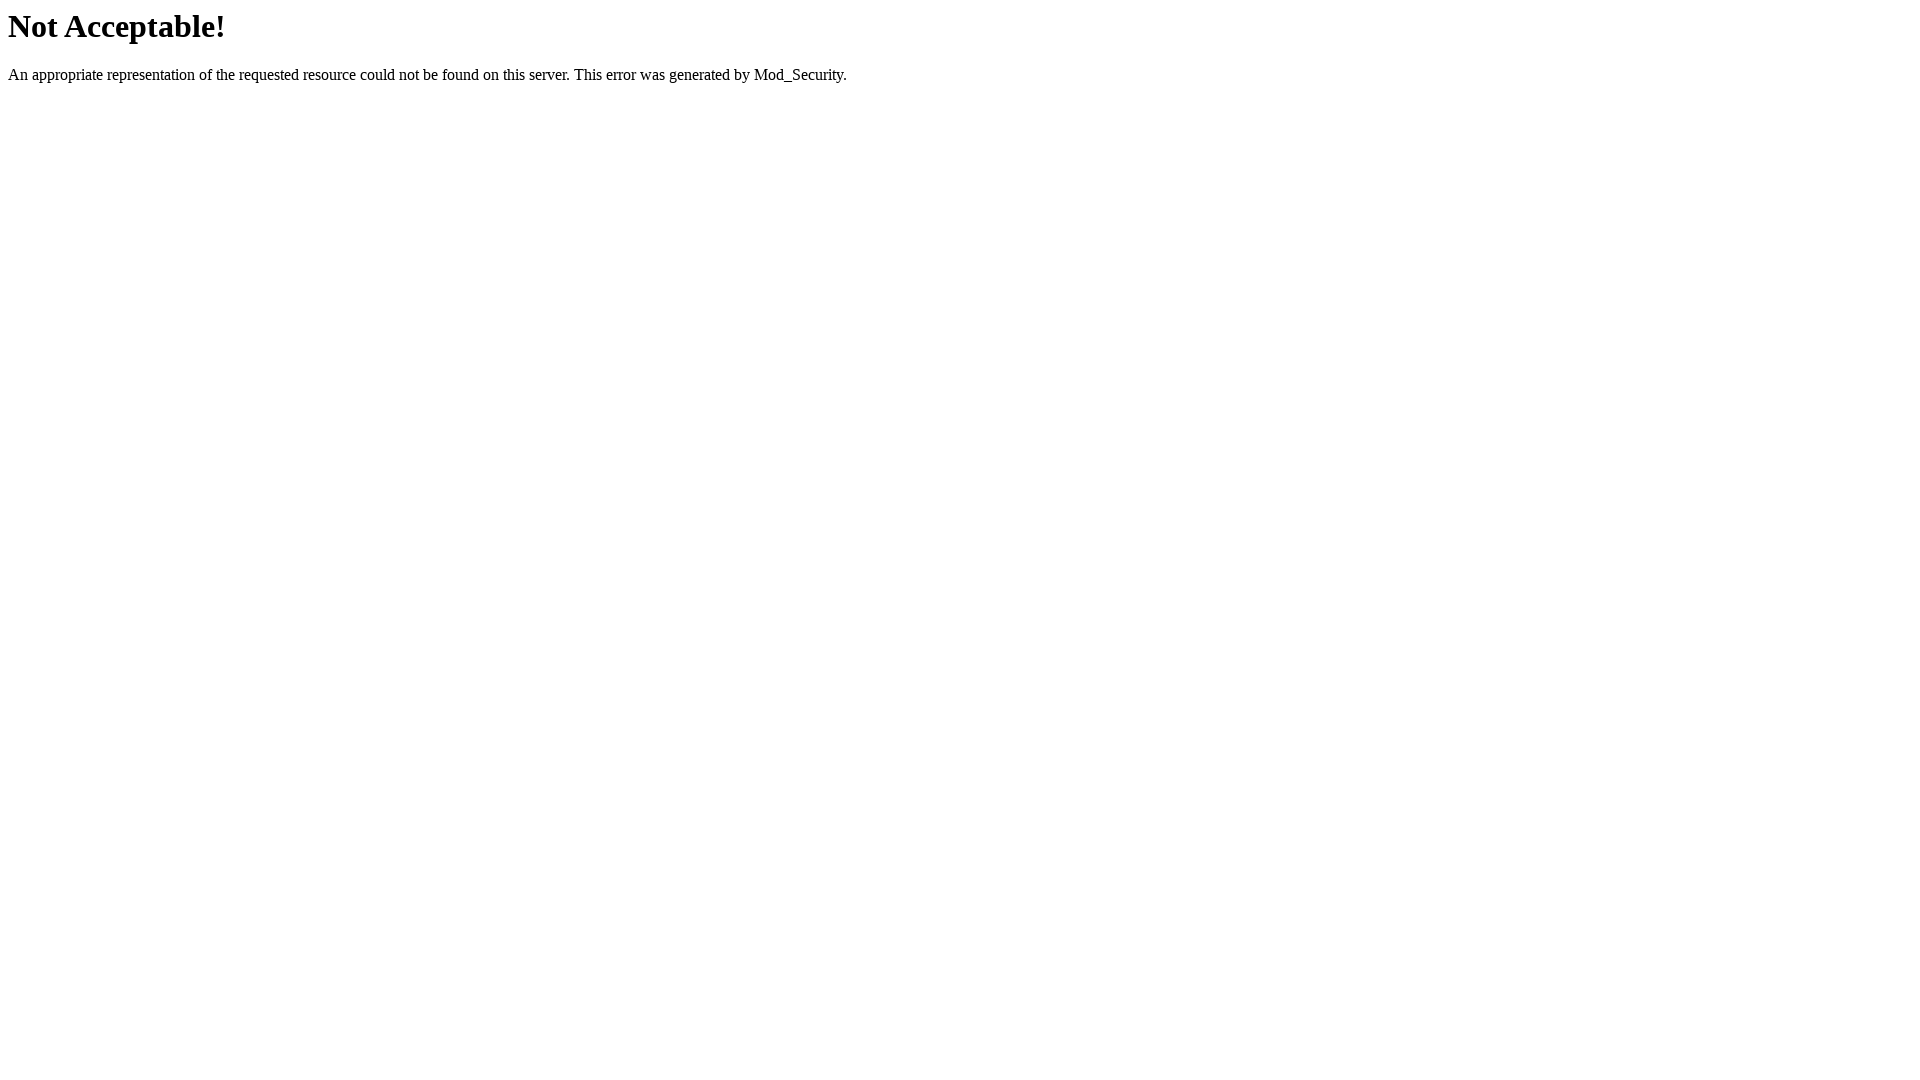

Page fully loaded - network idle state reached
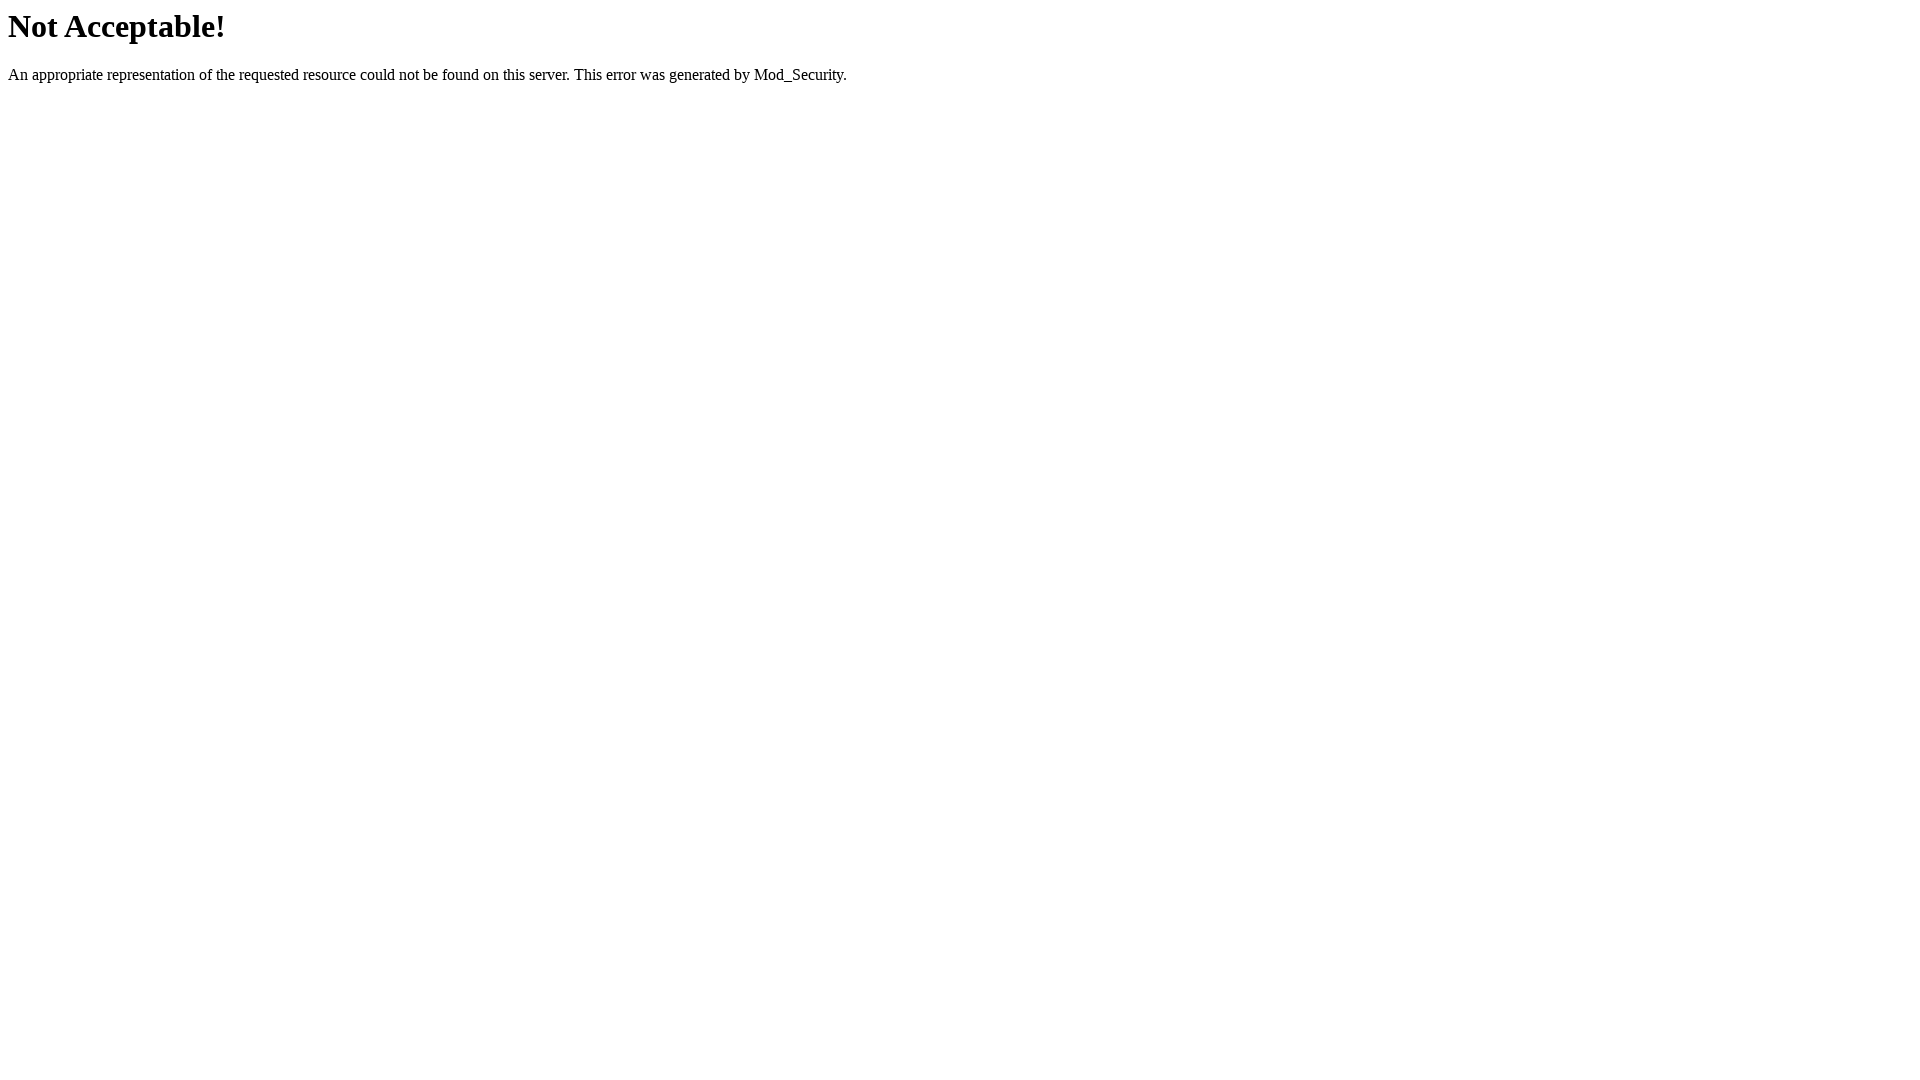

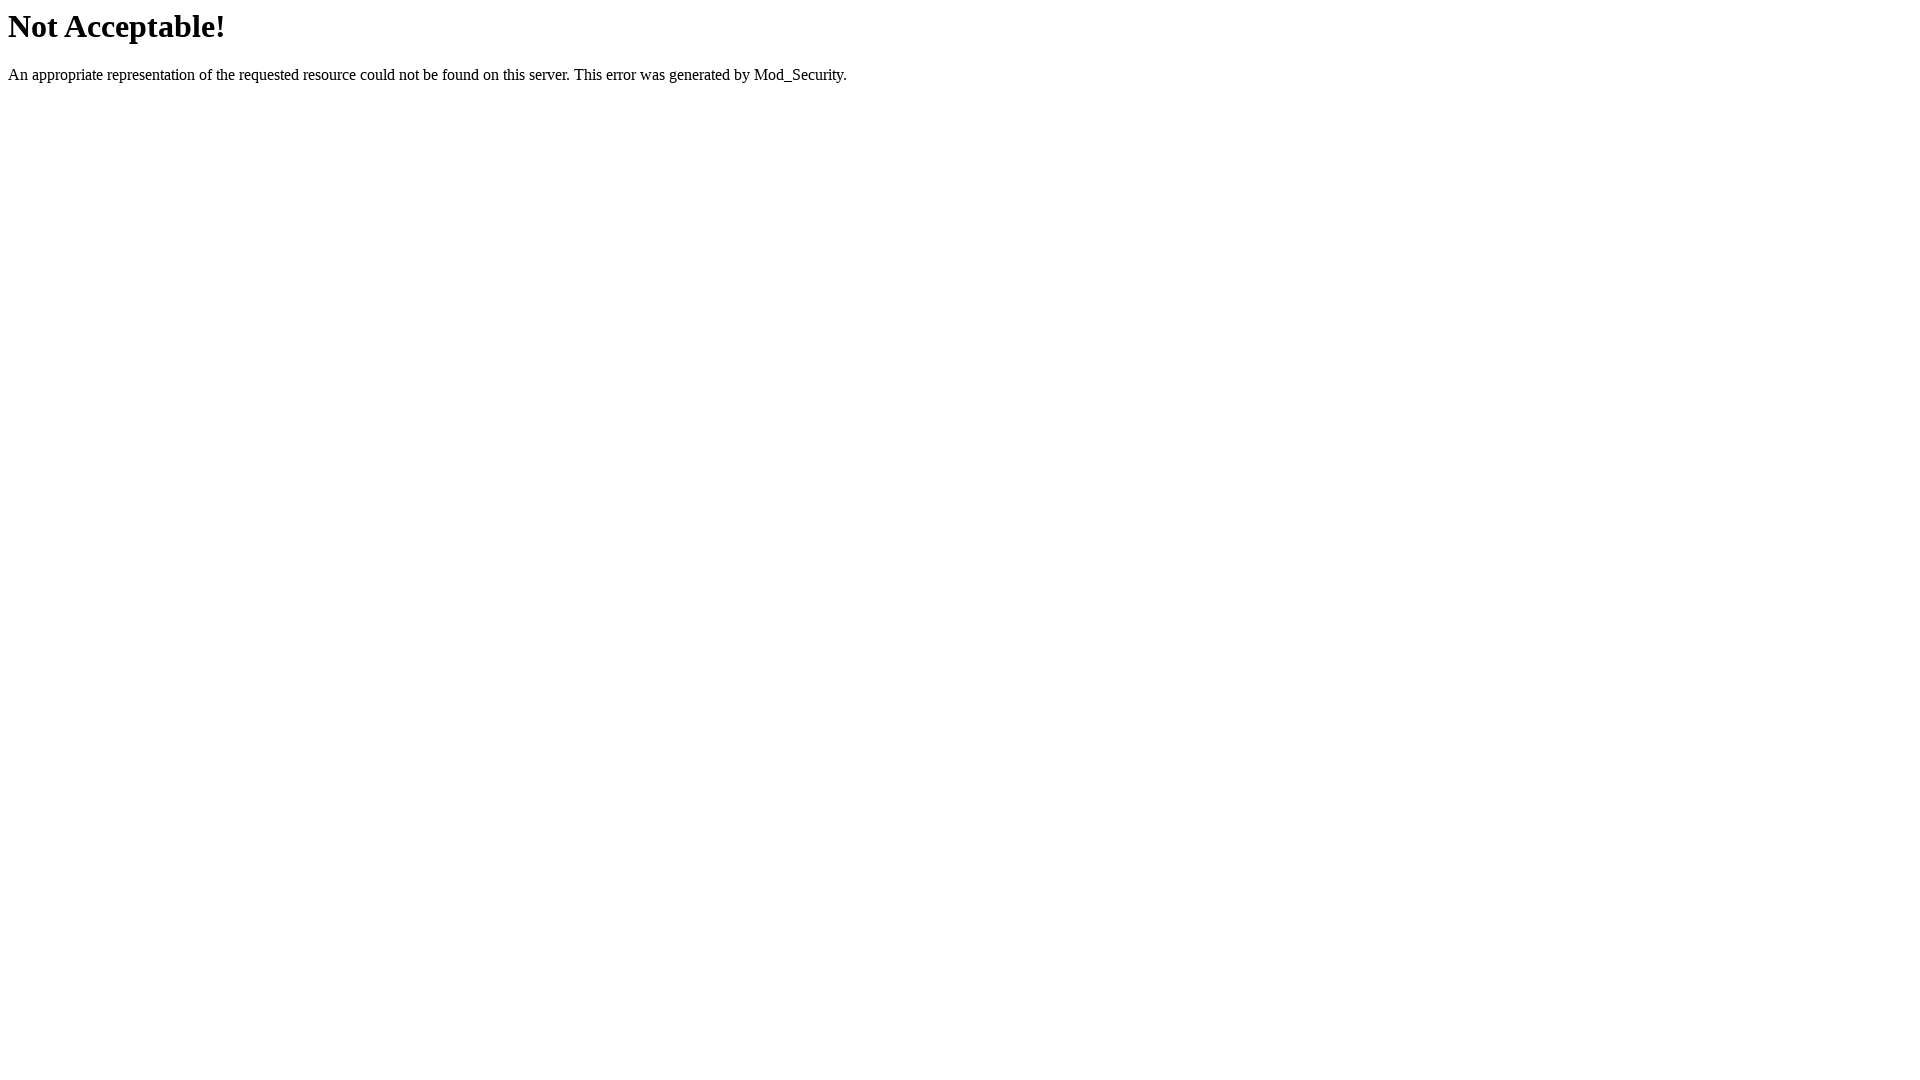